Tests various form interactions including checkbox, radio button, dropdown selection, password input, form submission, and navigation to shop page with product selection

Starting URL: https://rahulshettyacademy.com/angularpractice/

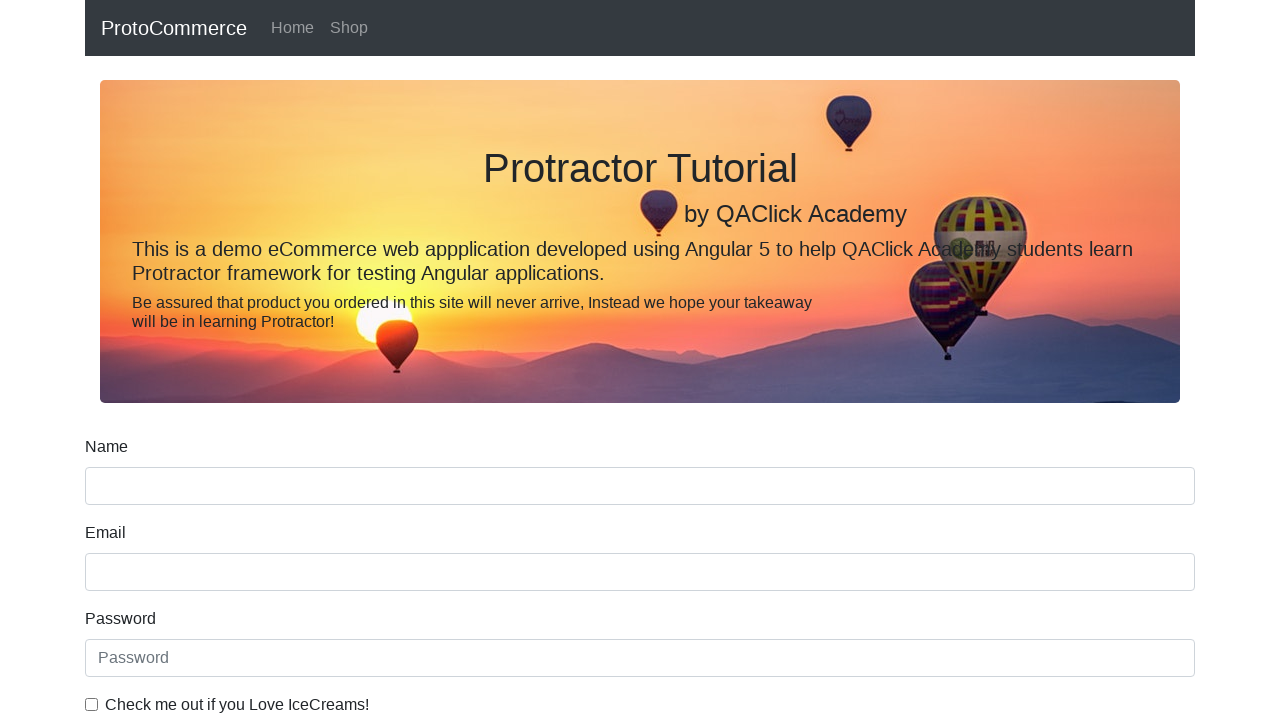

Clicked checkbox for Ice Creams preference at (92, 704) on internal:label="Check me out if you Love IceCreams!"i
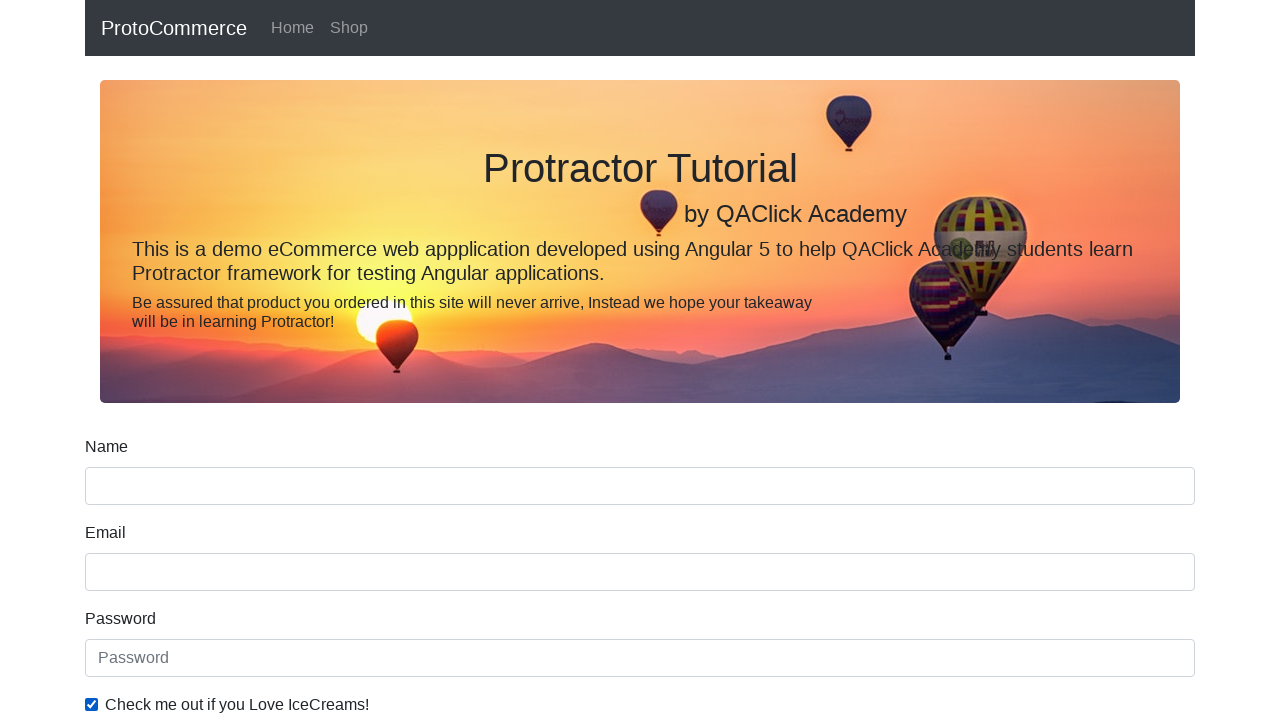

Selected 'Employed' radio button at (326, 360) on internal:label="Employed"i
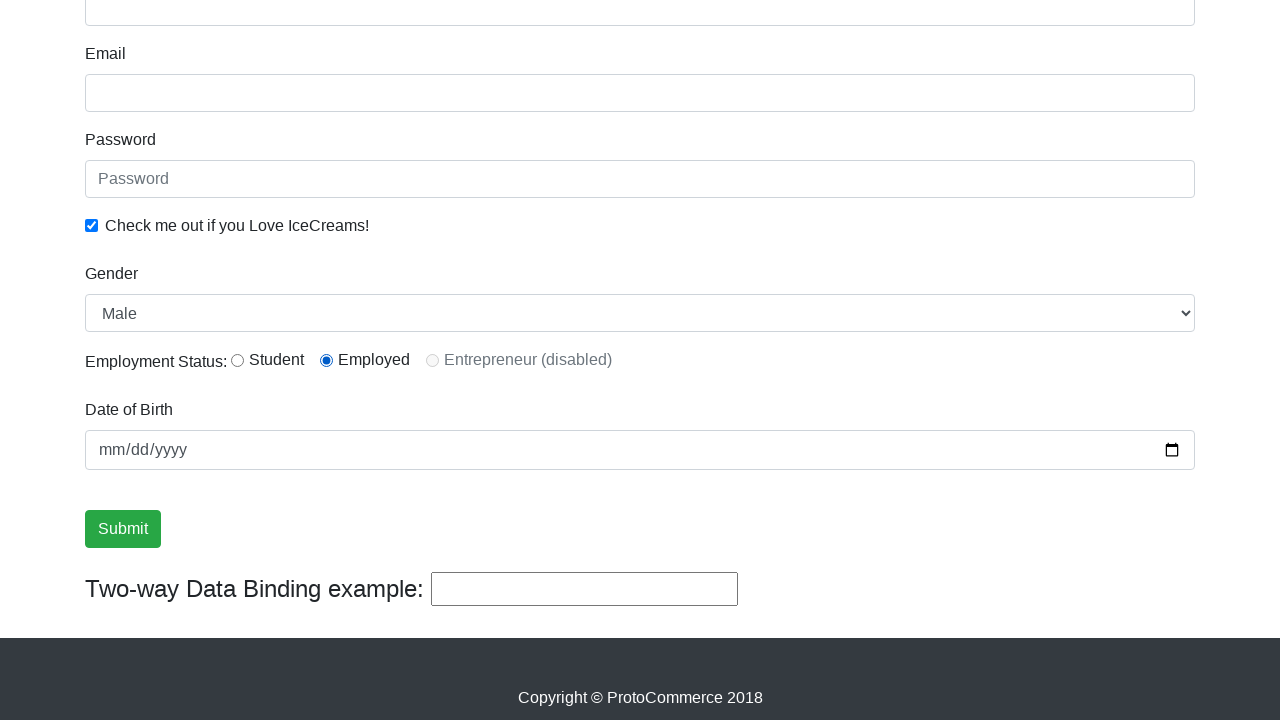

Selected 'Female' from Gender dropdown on internal:label="Gender"i
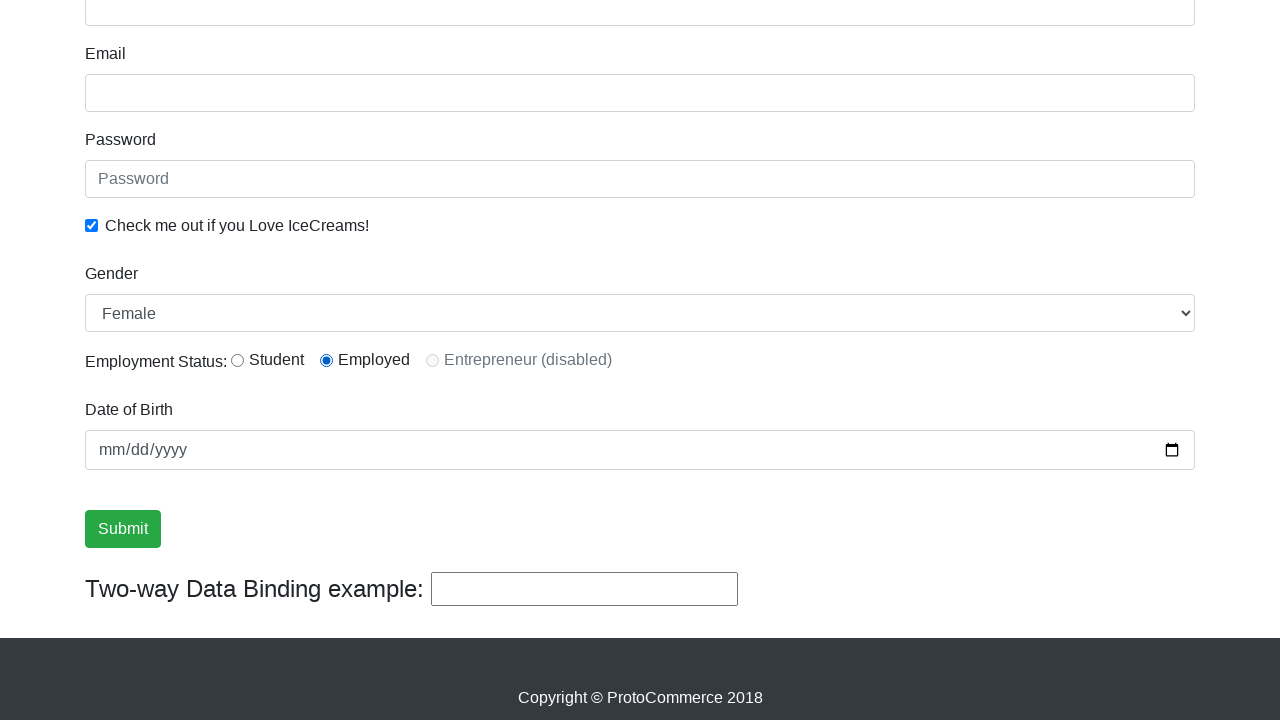

Entered password 'abc123' in password field on internal:attr=[placeholder="Password"i]
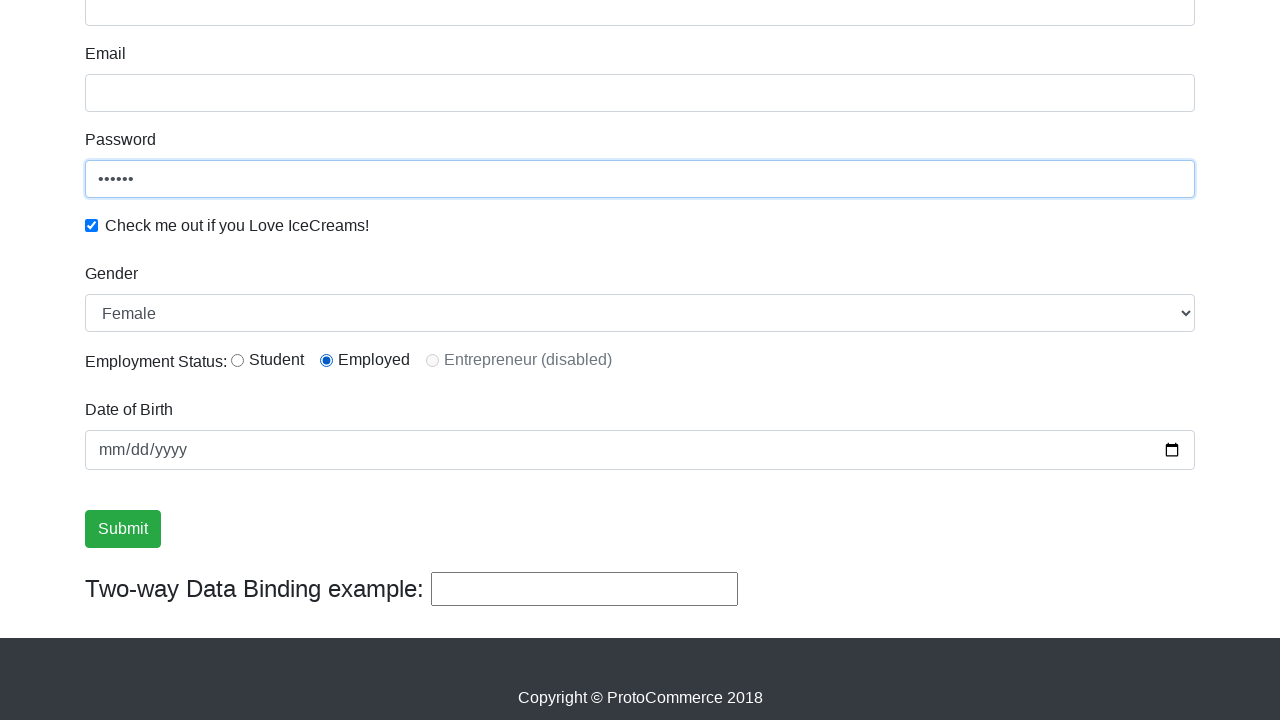

Clicked Submit button to submit form at (123, 529) on internal:role=button[name="Submit"i]
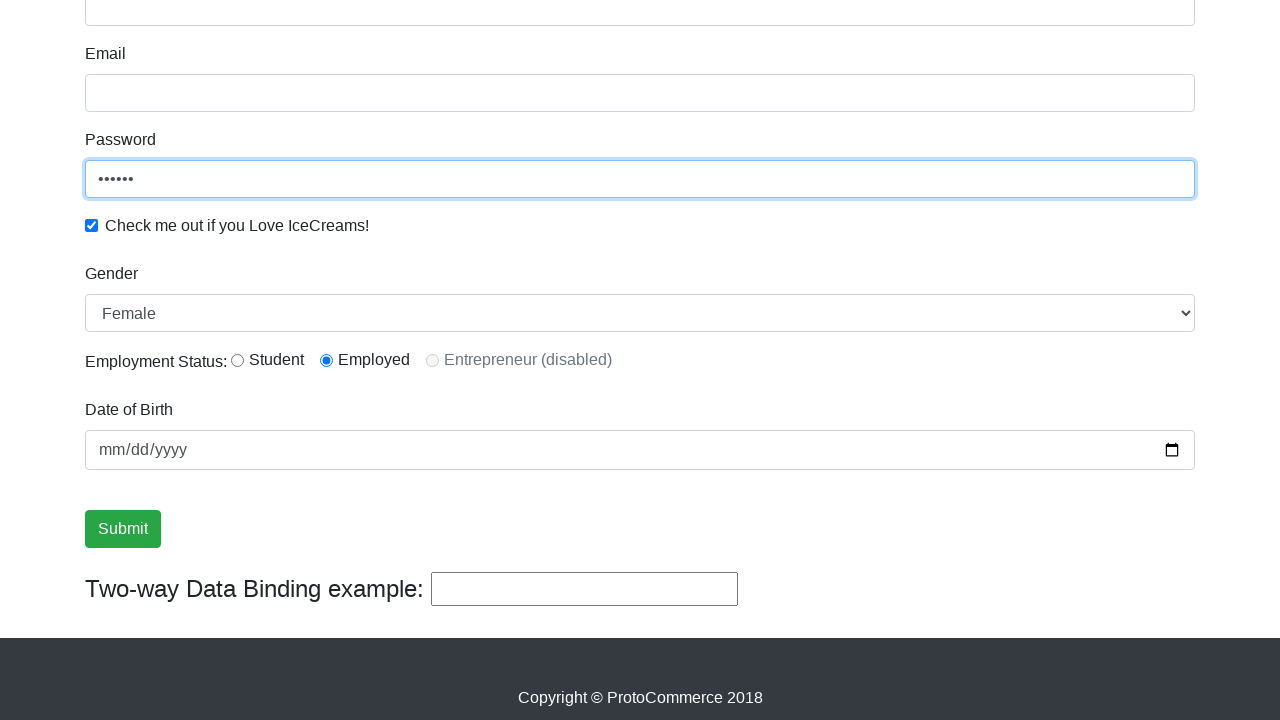

Verified success message is visible
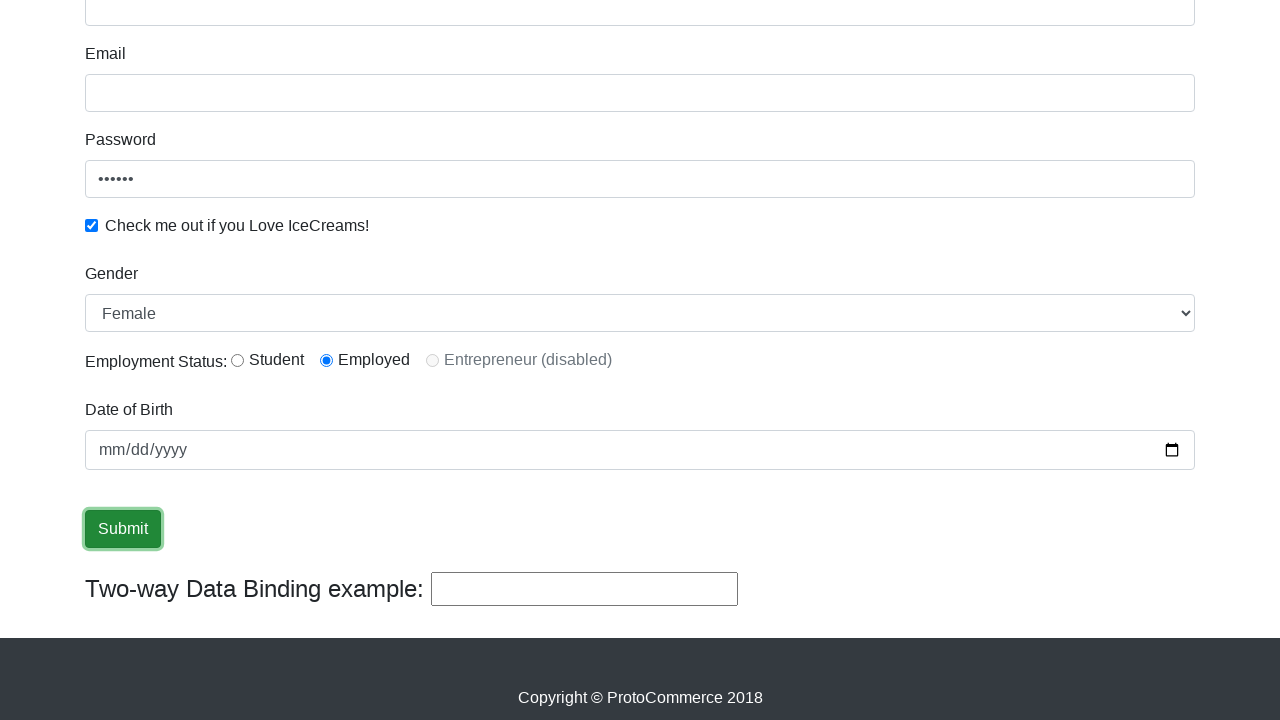

Clicked Shop link to navigate to products page at (349, 28) on internal:role=link[name="Shop"i]
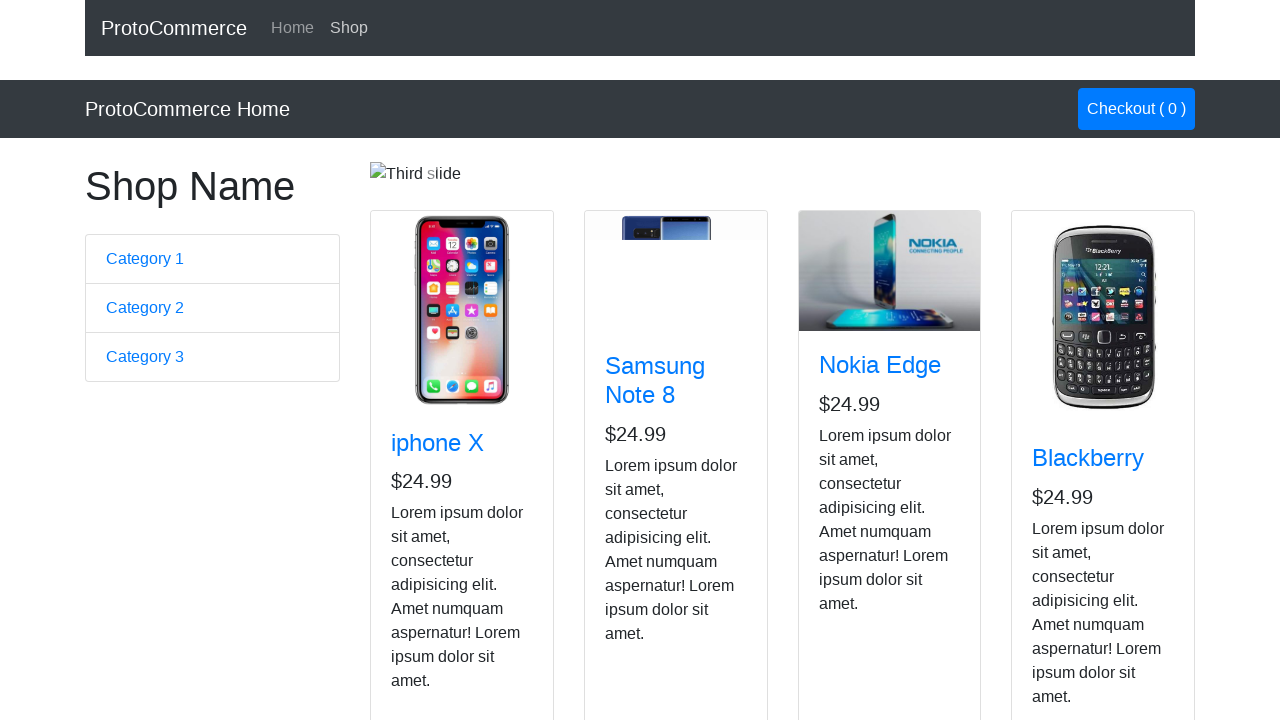

Clicked Add button for Nokia Edge product at (854, 528) on app-card >> internal:has-text="Nokia Edge"i >> internal:role=button
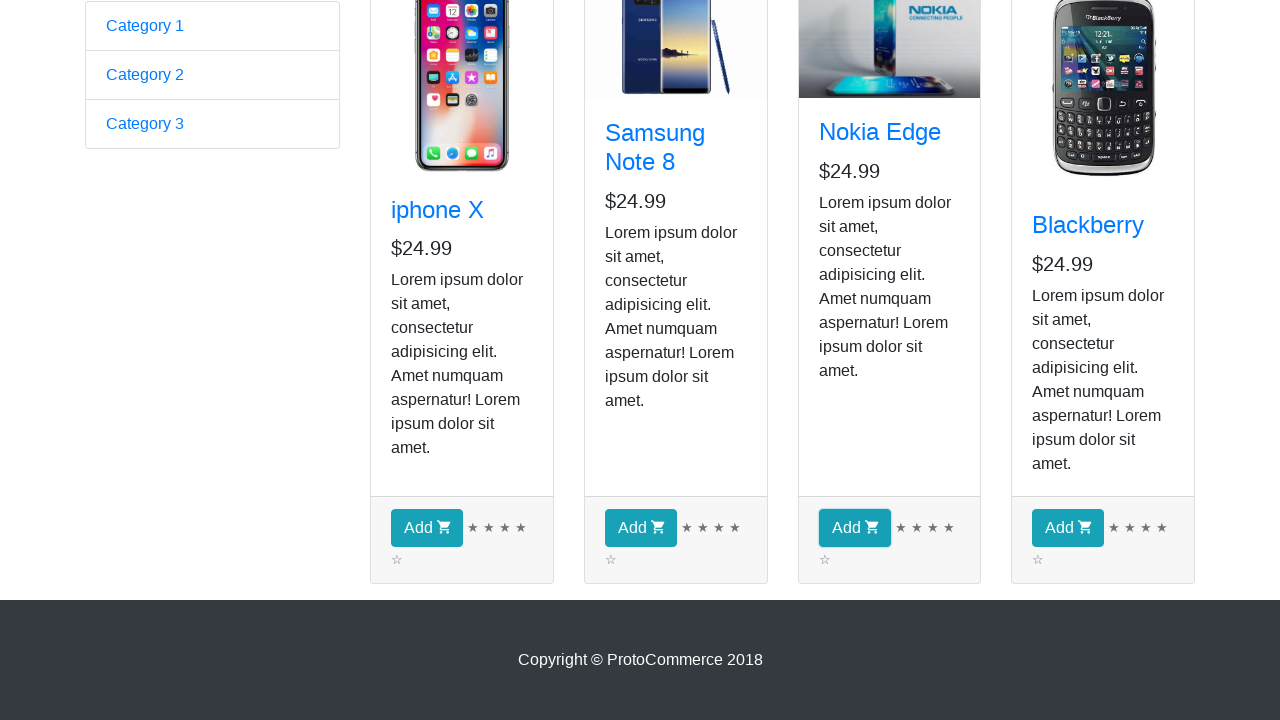

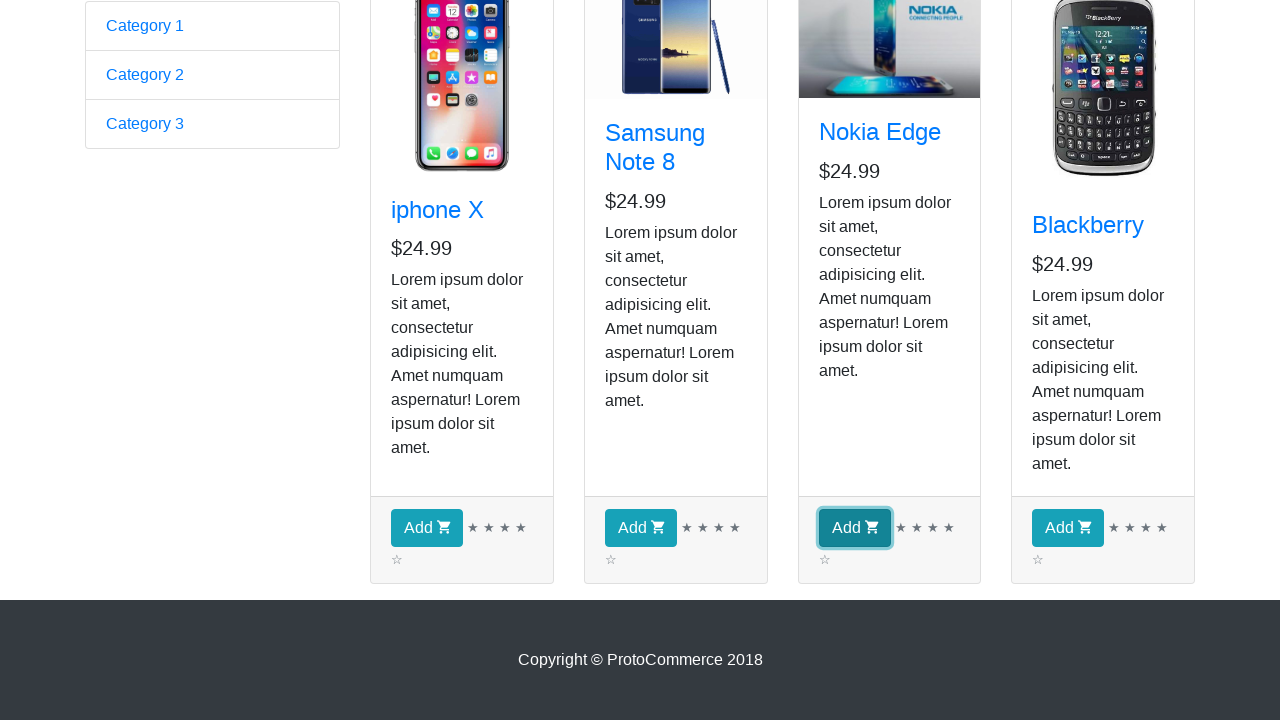